Tests filling the date picker with a specific date value

Starting URL: https://bonigarcia.dev/selenium-webdriver-java/web-form.html

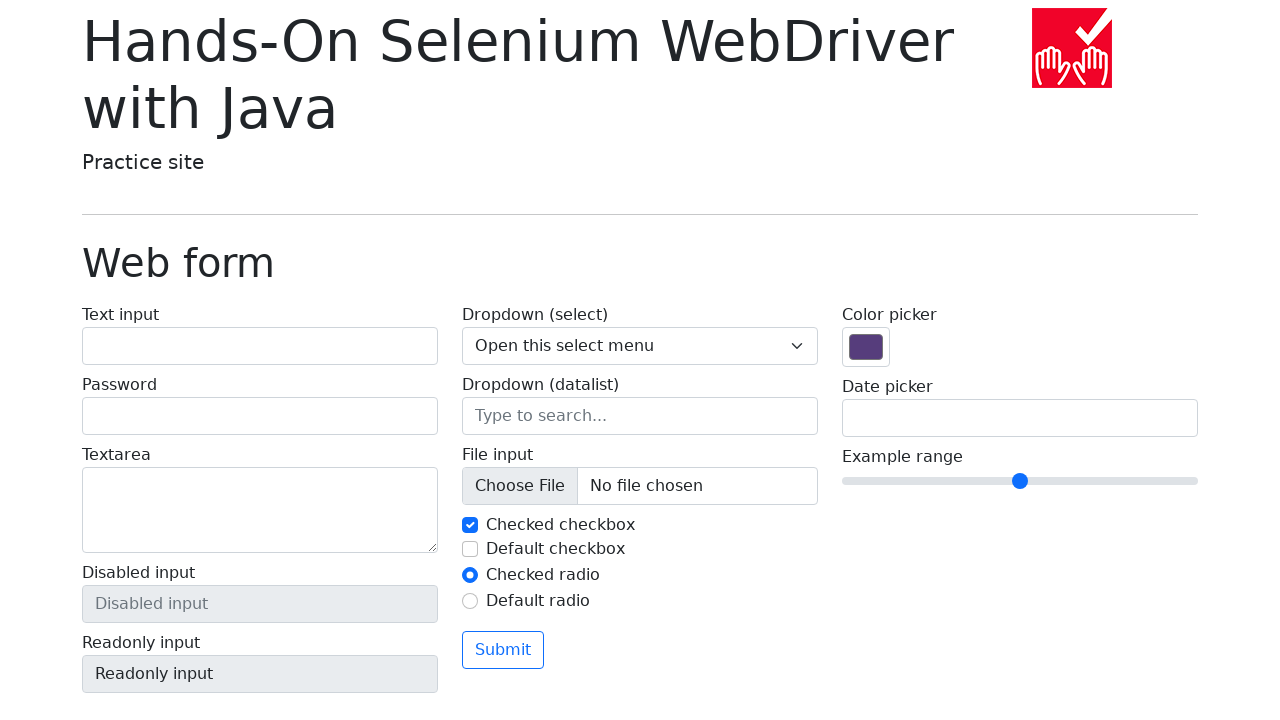

Located date picker element with name 'my-date'
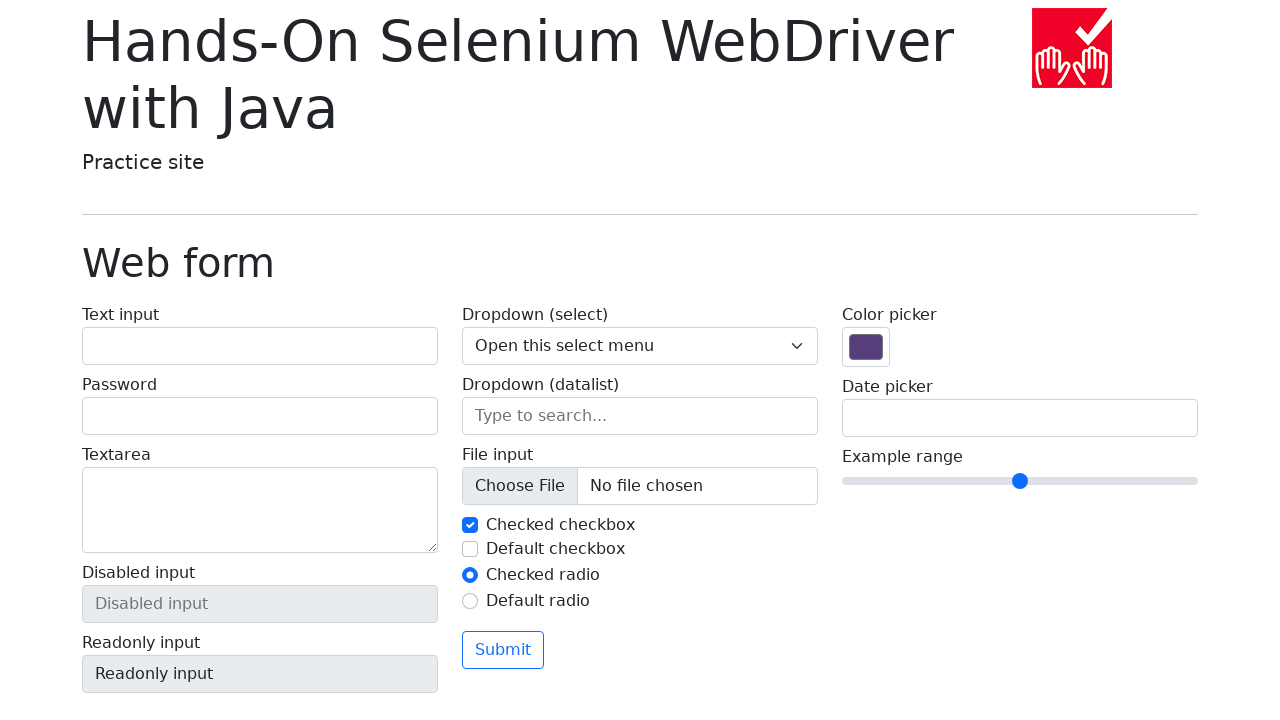

Clicked on date picker to open it at (1020, 418) on [name='my-date']
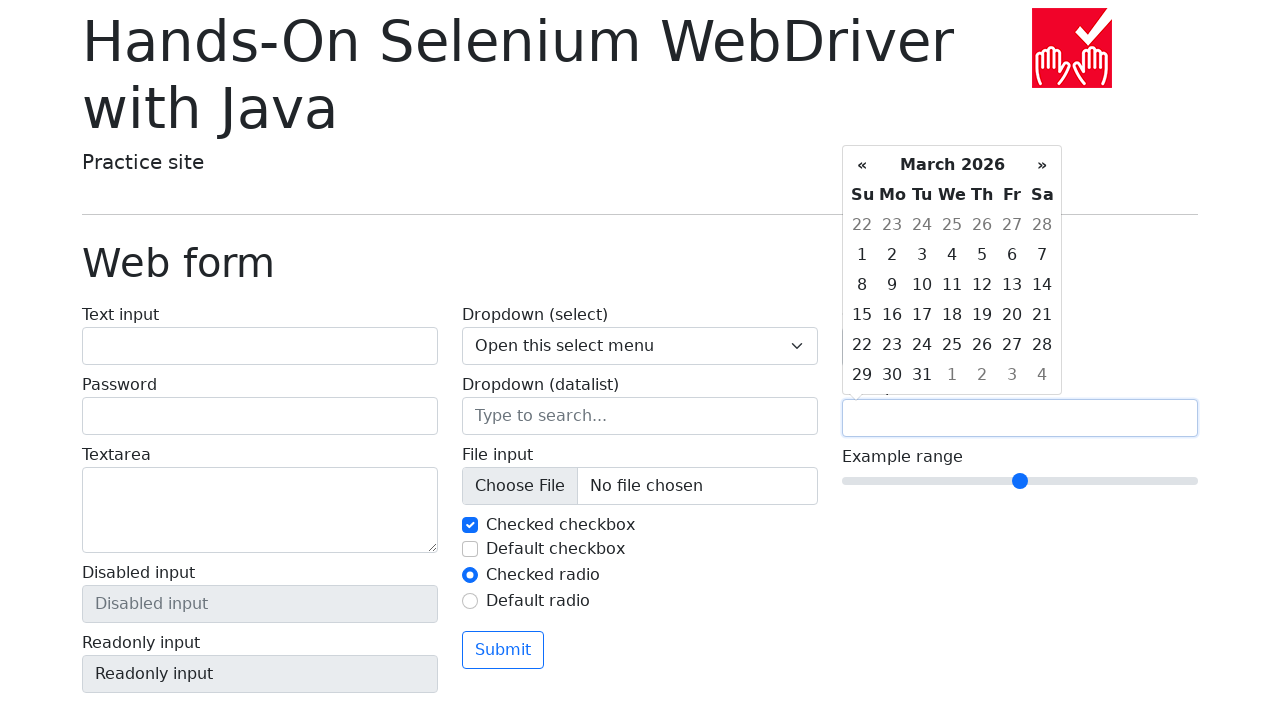

Filled date picker with value '05/05/2025' on [name='my-date']
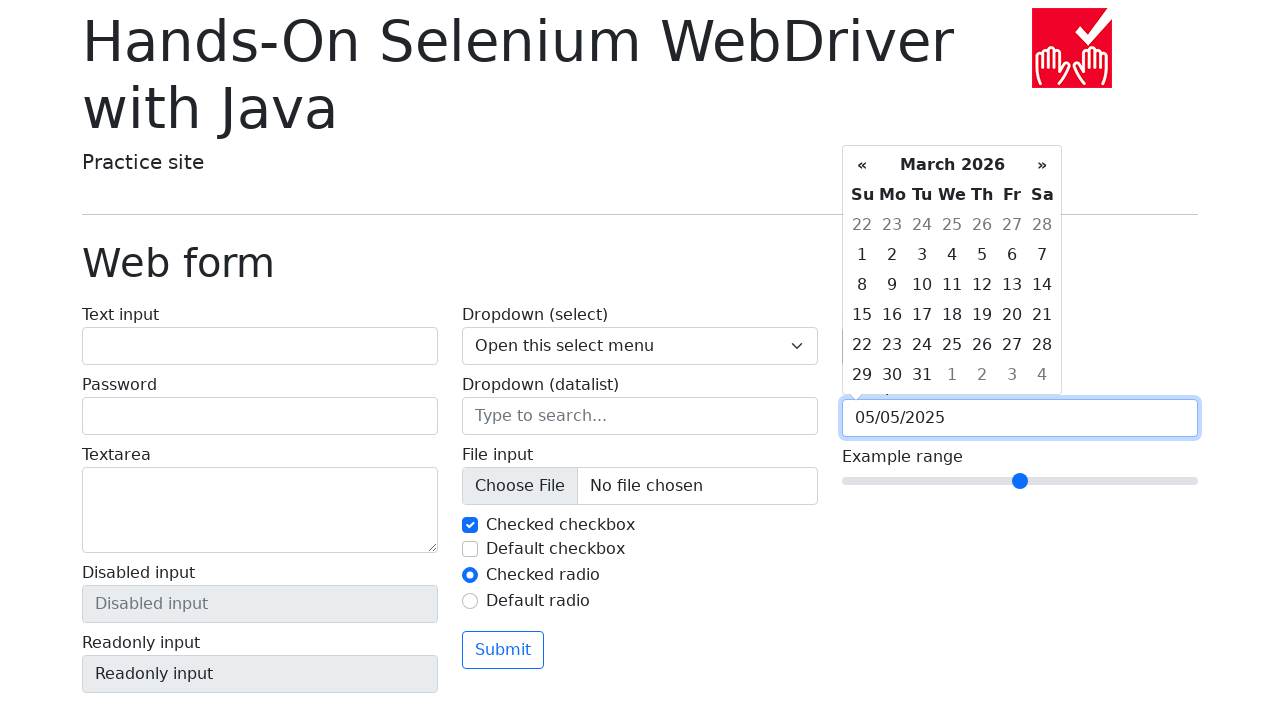

Verified date picker value is '05/05/2025'
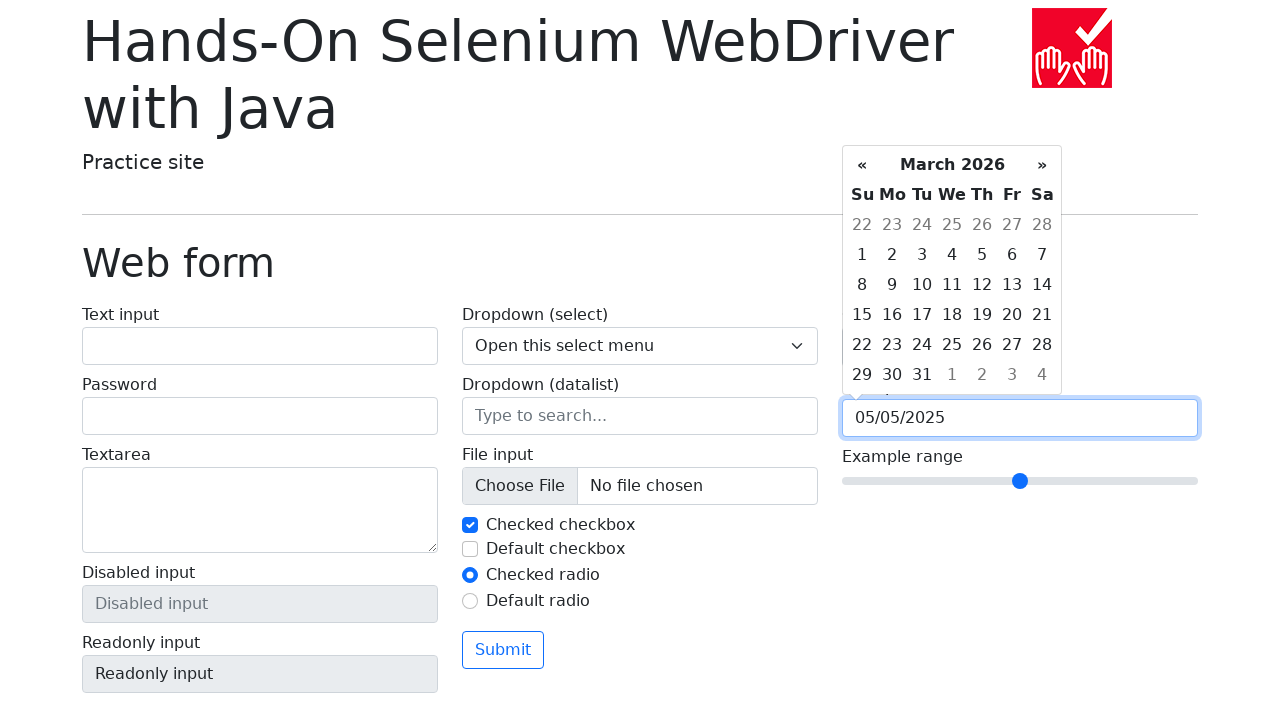

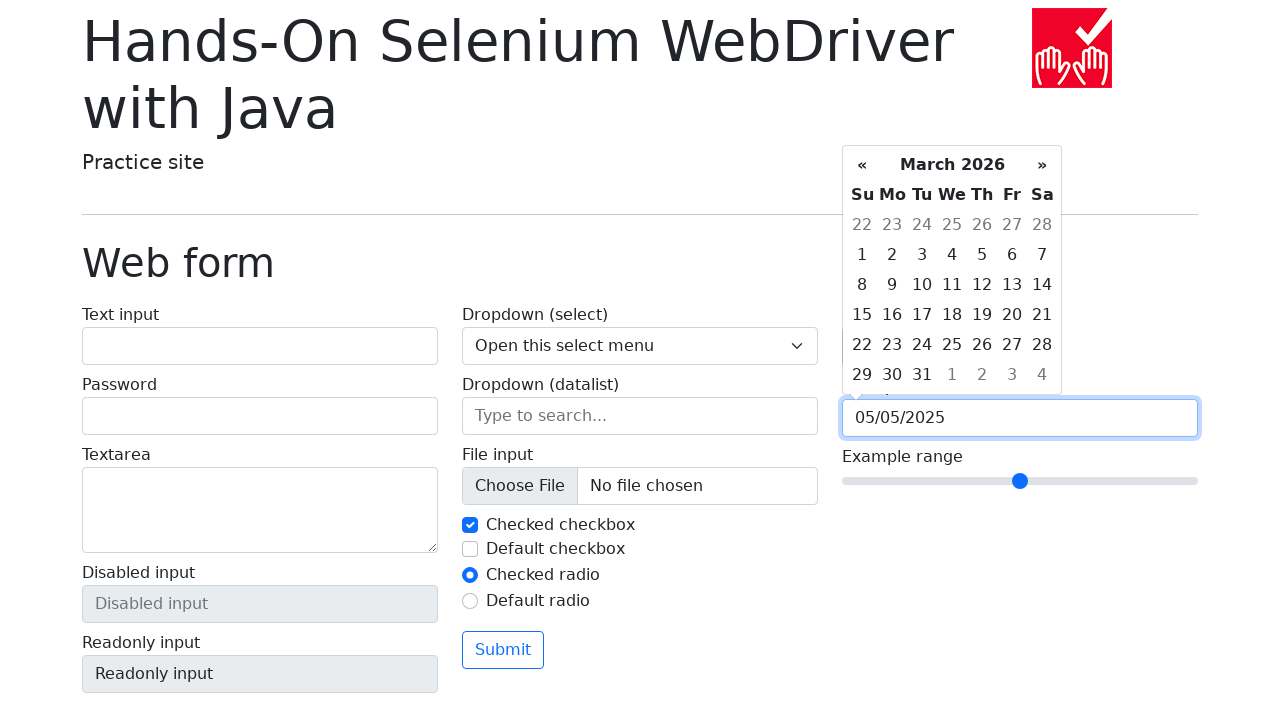